Tests simple alert functionality by clicking alert button and accepting the alert dialog

Starting URL: https://www.hyrtutorials.com/p/alertsdemo.html

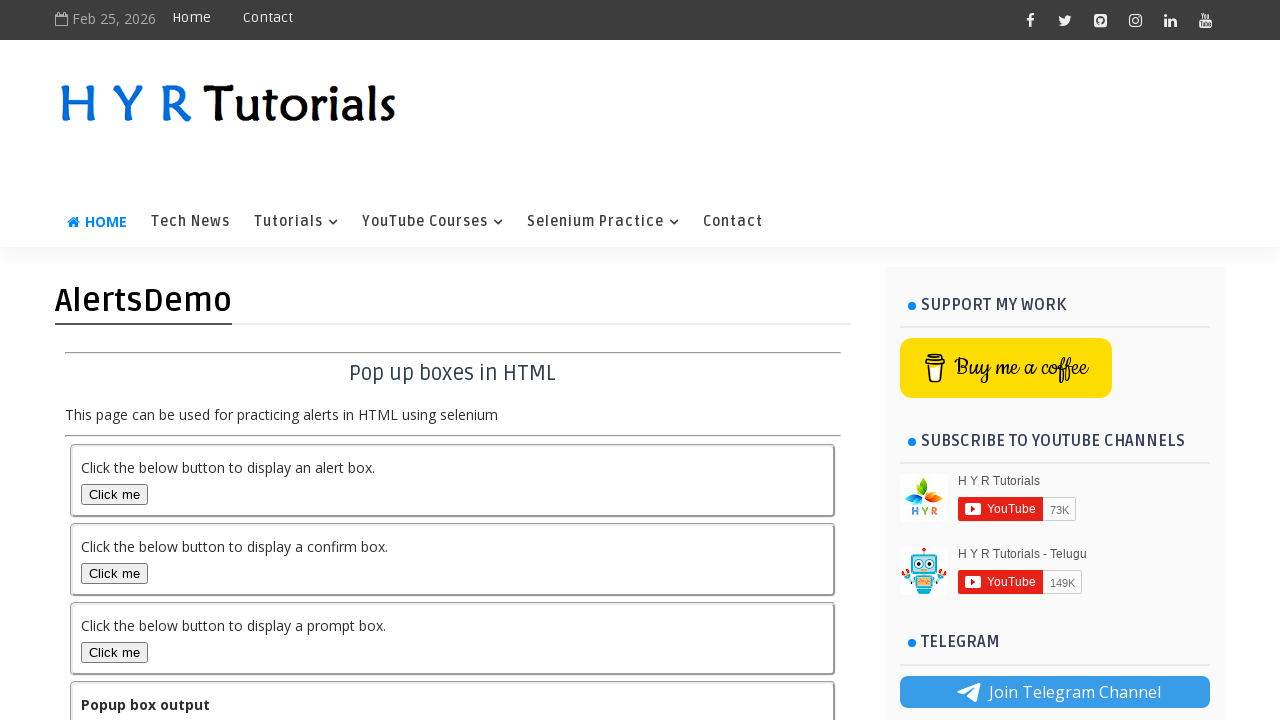

Clicked the simple alert button at (114, 494) on #alertBox
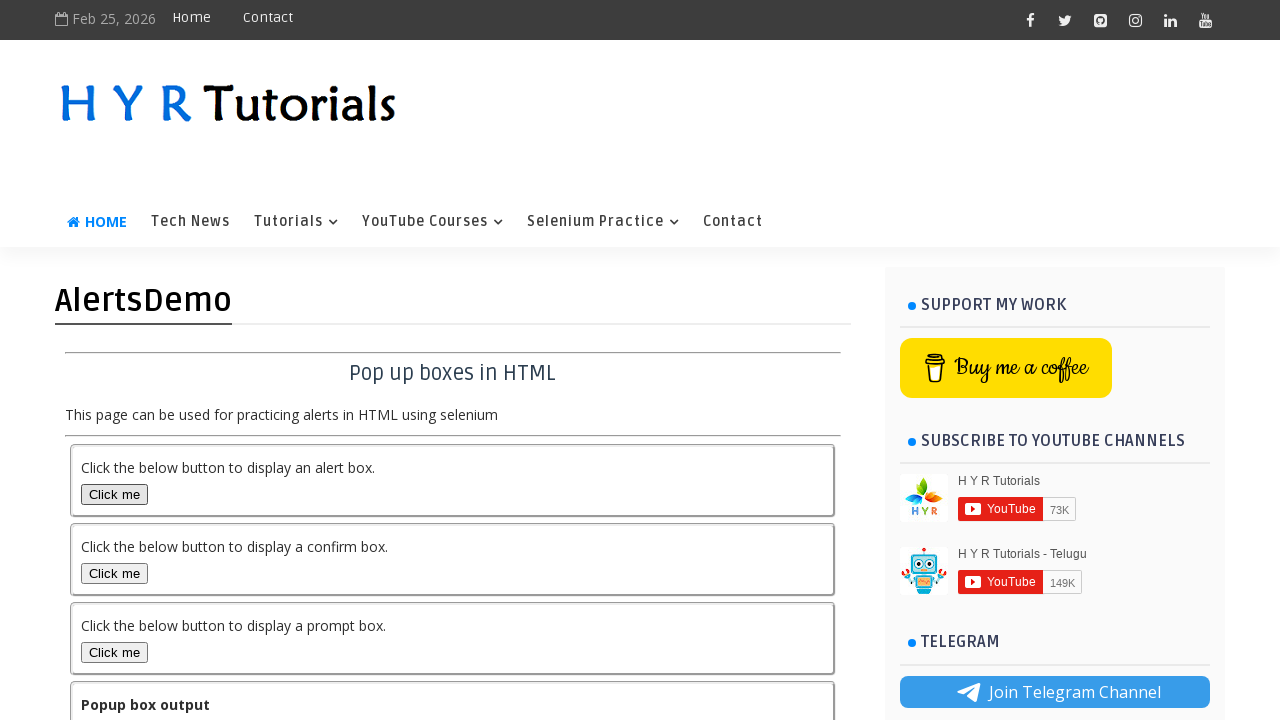

Set up dialog handler to accept the alert
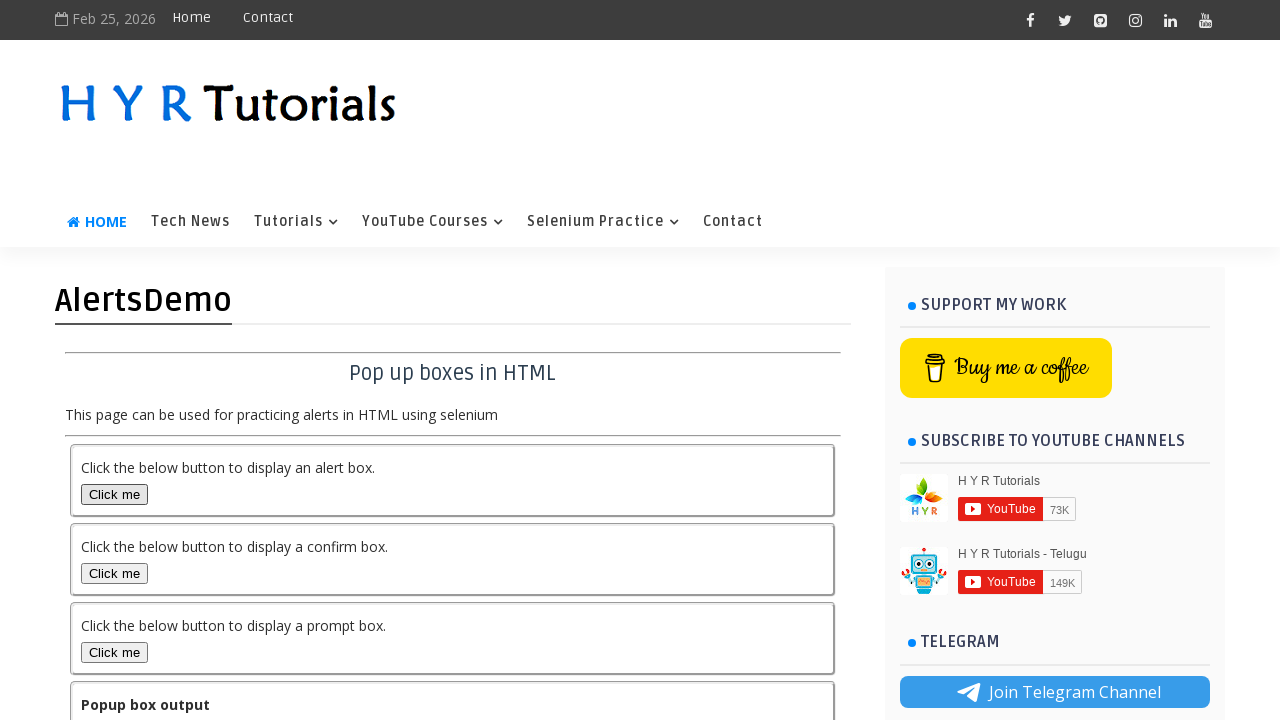

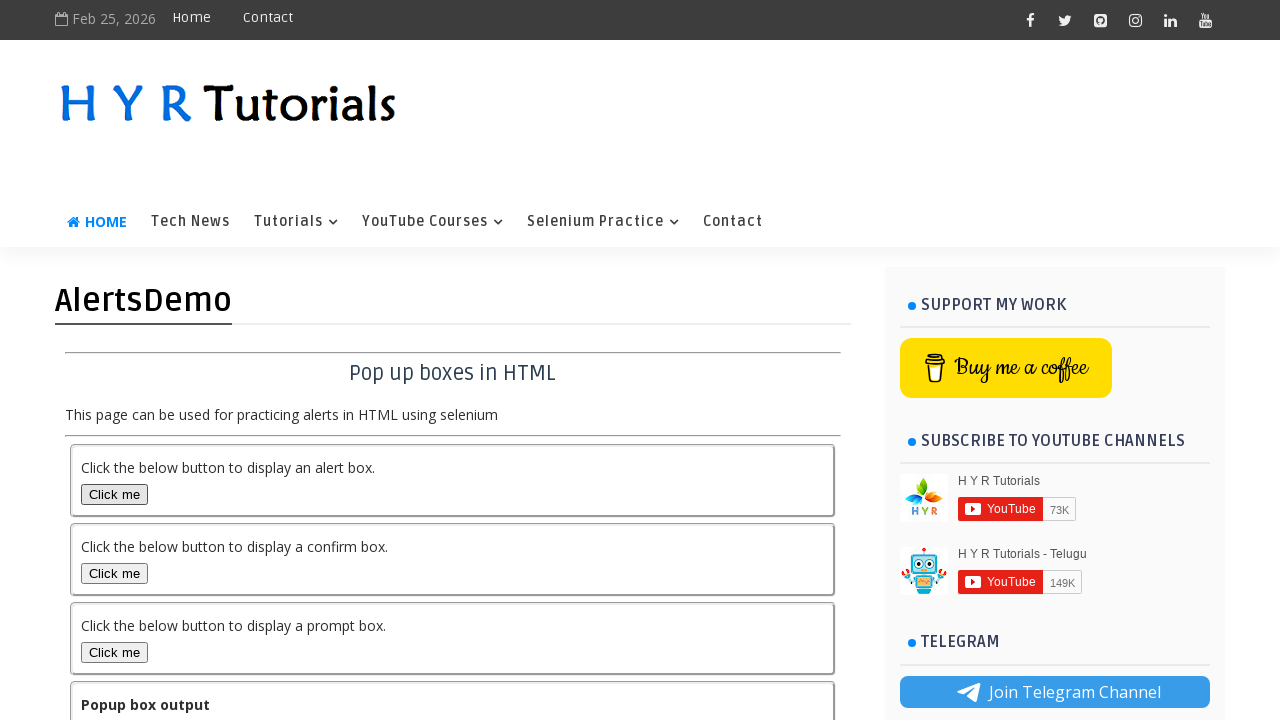